Tests the Entry Ad popup functionality by navigating to the Entry Ad page and closing the modal popup that appears

Starting URL: https://the-internet.herokuapp.com/

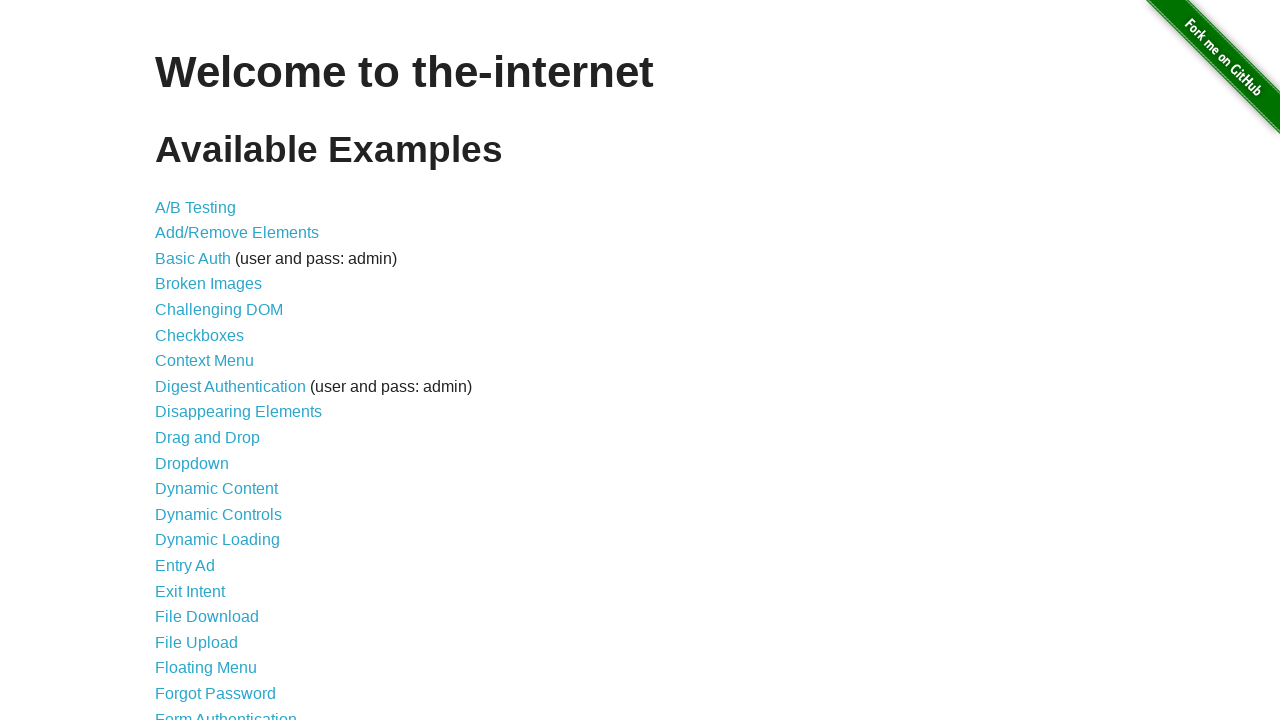

Clicked on 'Entry Ad' link to navigate to entry ad page at (185, 566) on text=Entry Ad
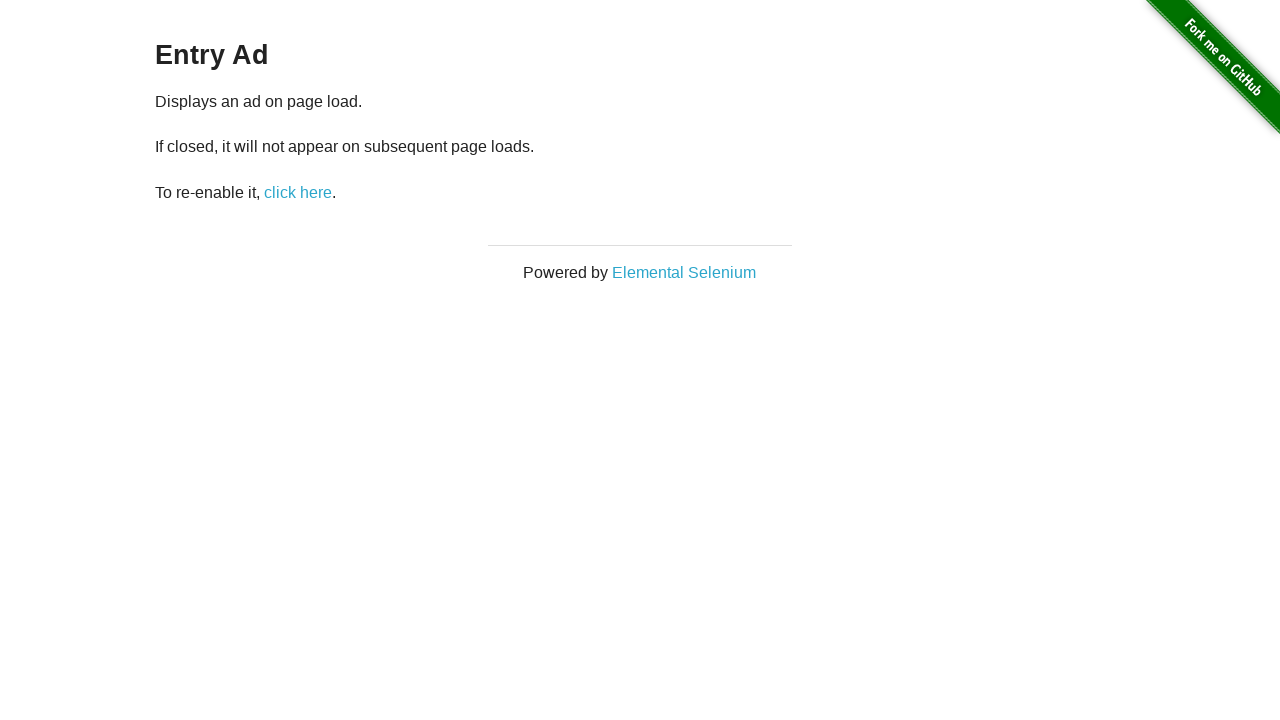

Entry Ad modal popup appeared
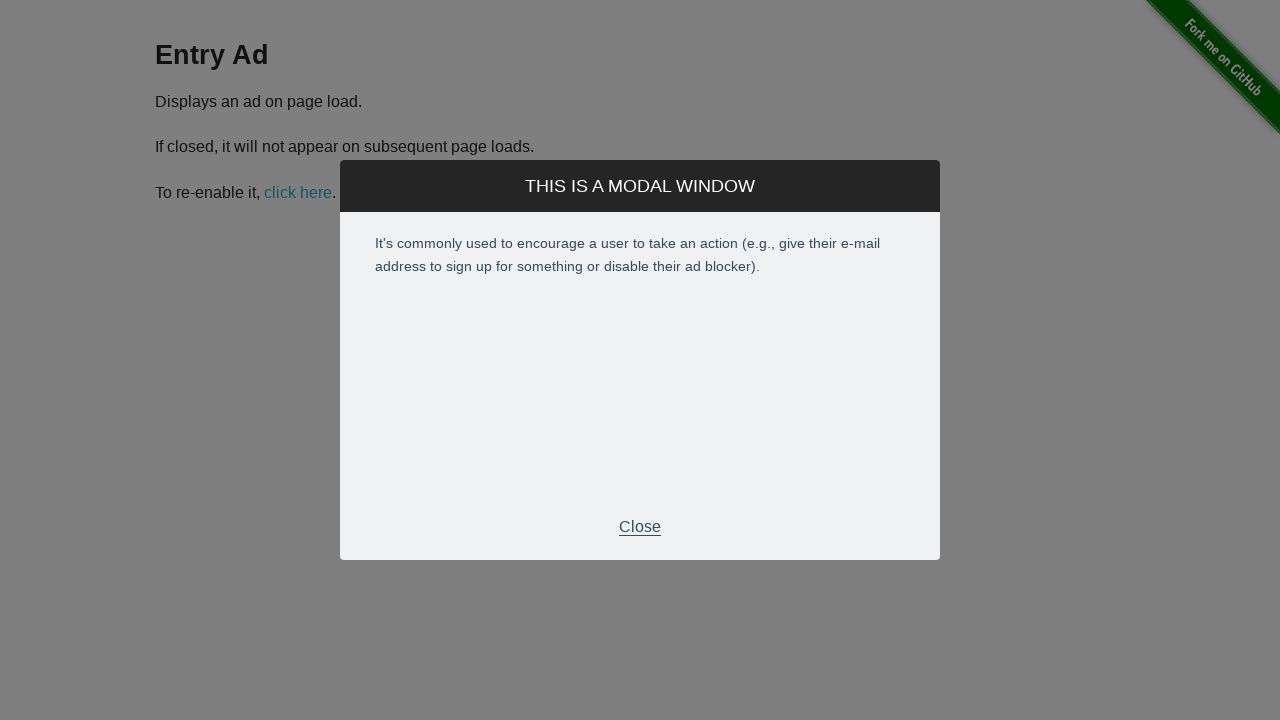

Closed the modal popup by clicking the close button at (640, 527) on #modal > div.modal > div.modal-footer > p
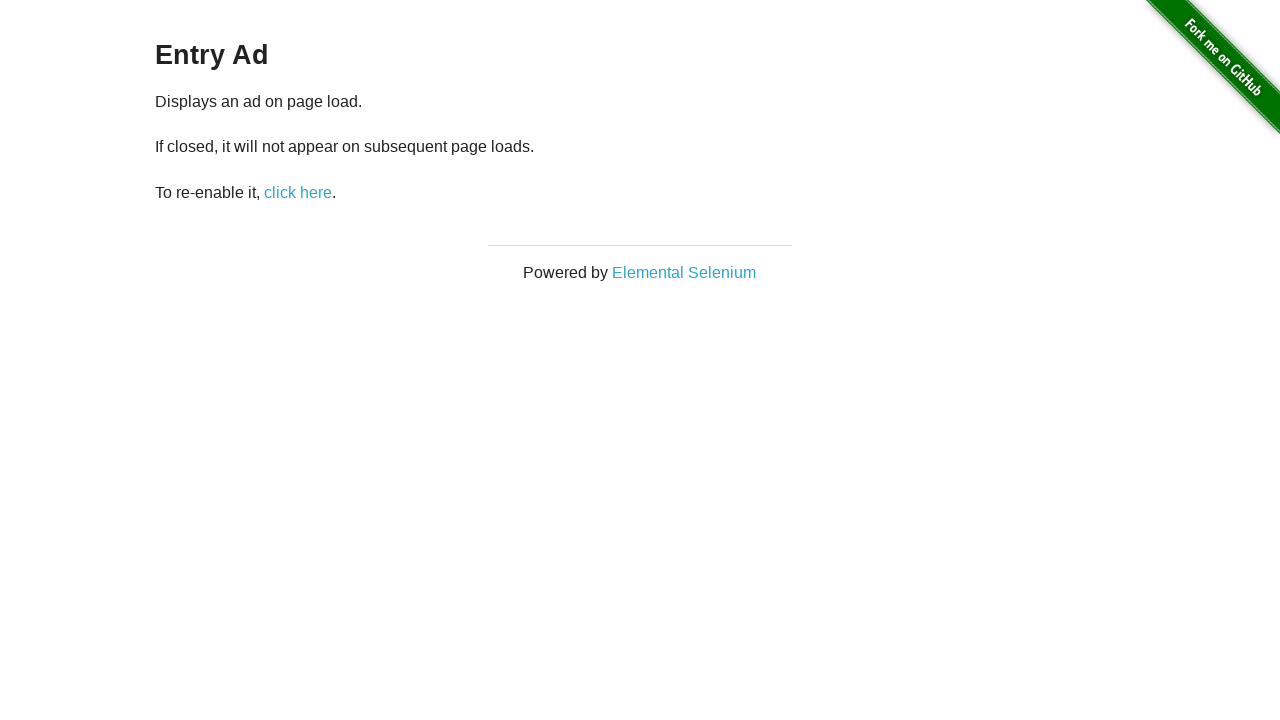

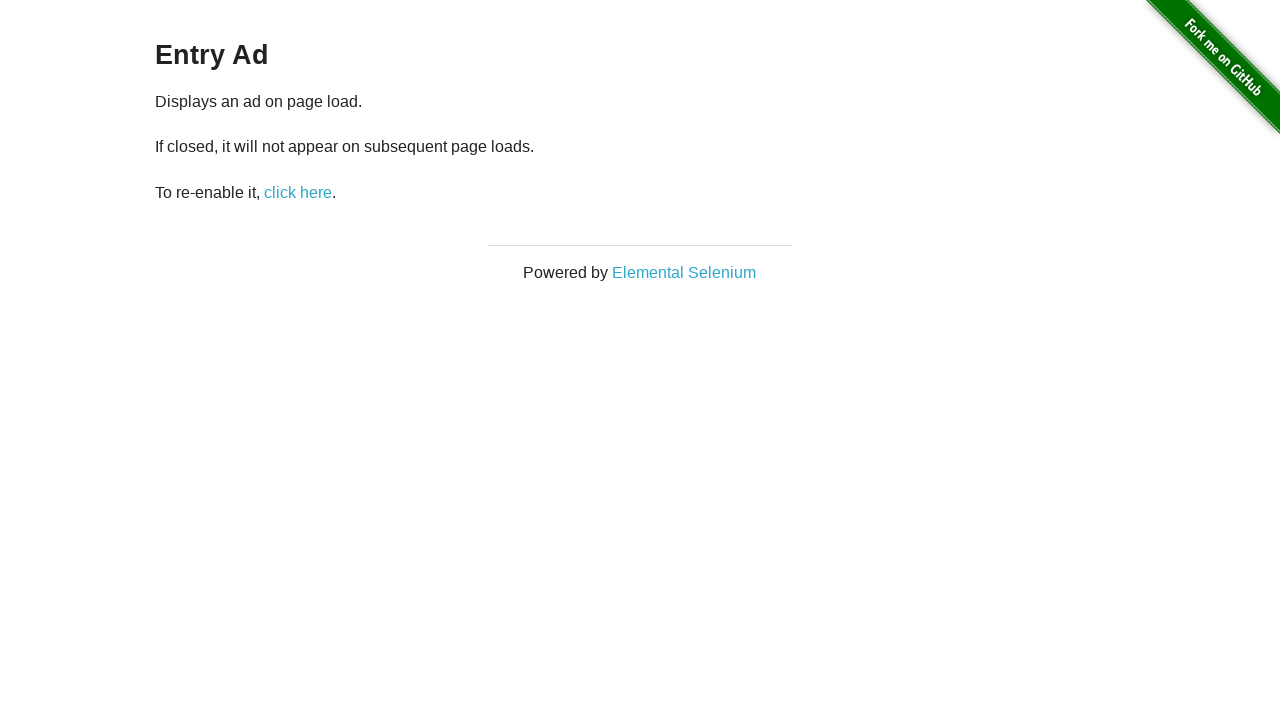